Tests the dynamic input enable/disable functionality by clicking Enable to make the input field editable, typing text, then clicking Disable to make it readonly again.

Starting URL: https://the-internet.herokuapp.com/dynamic_controls

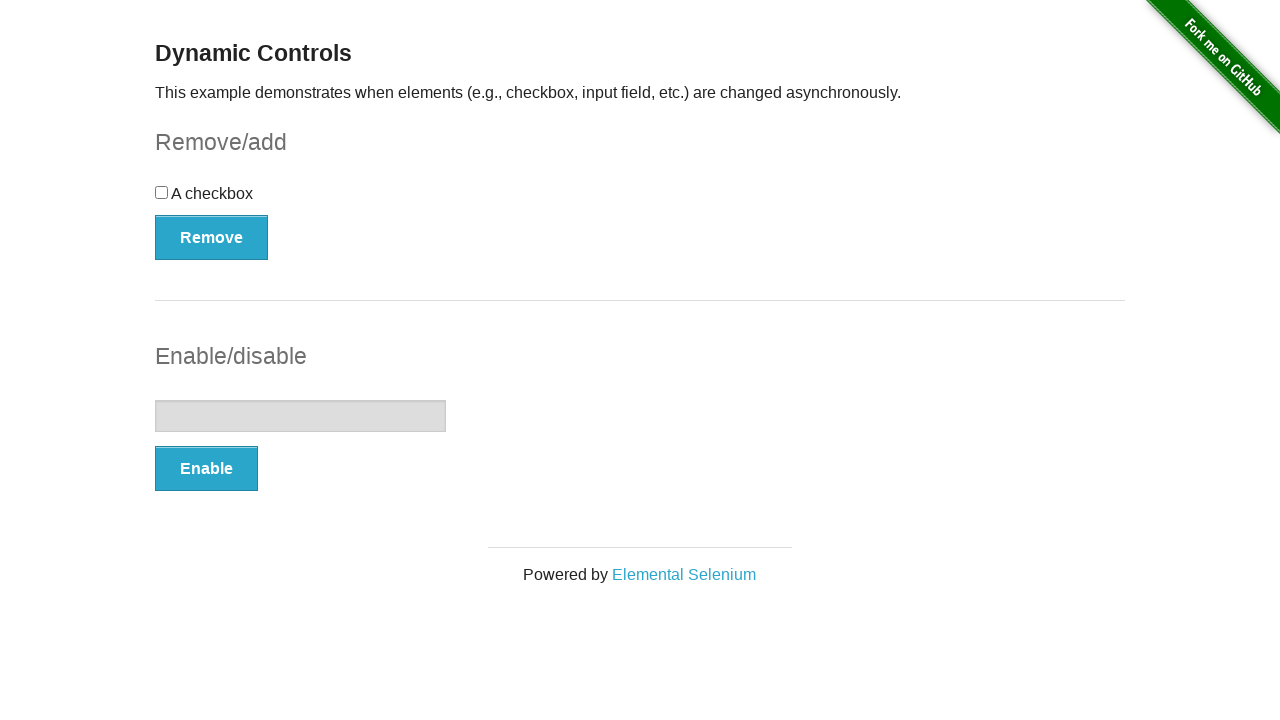

Clicked Enable button to make input field editable at (206, 469) on #input-example button
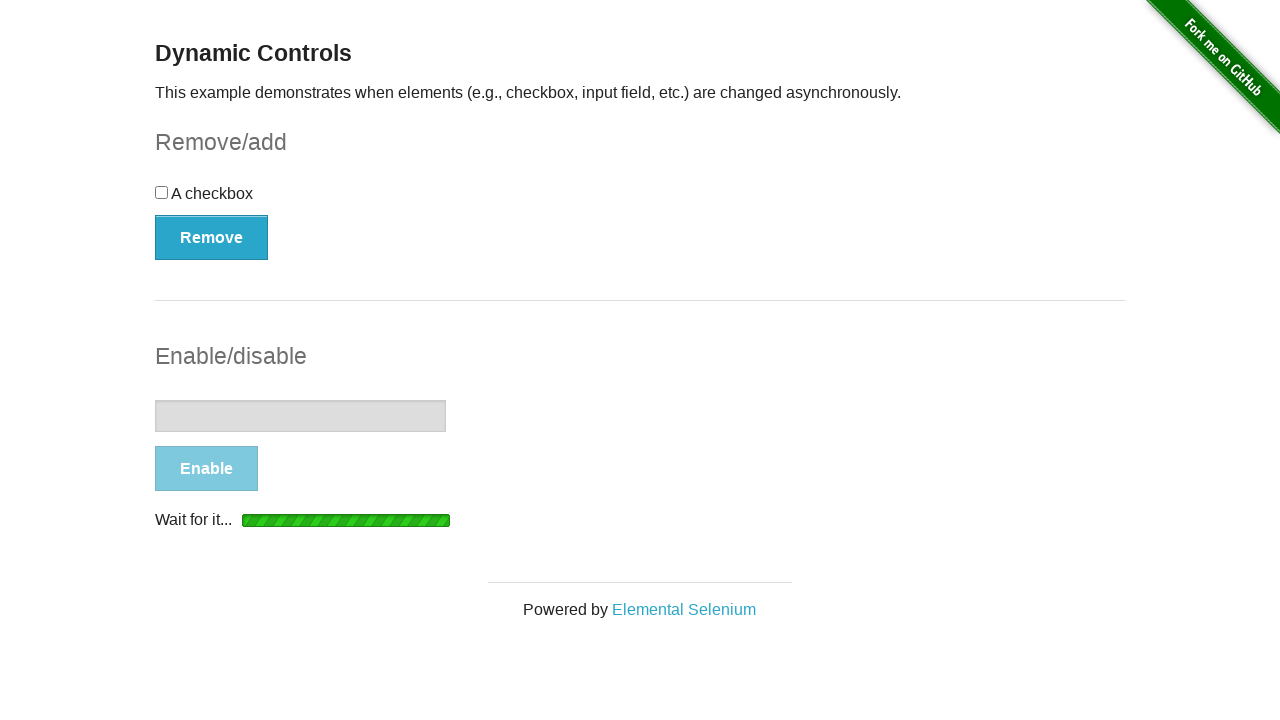

Input field is now enabled
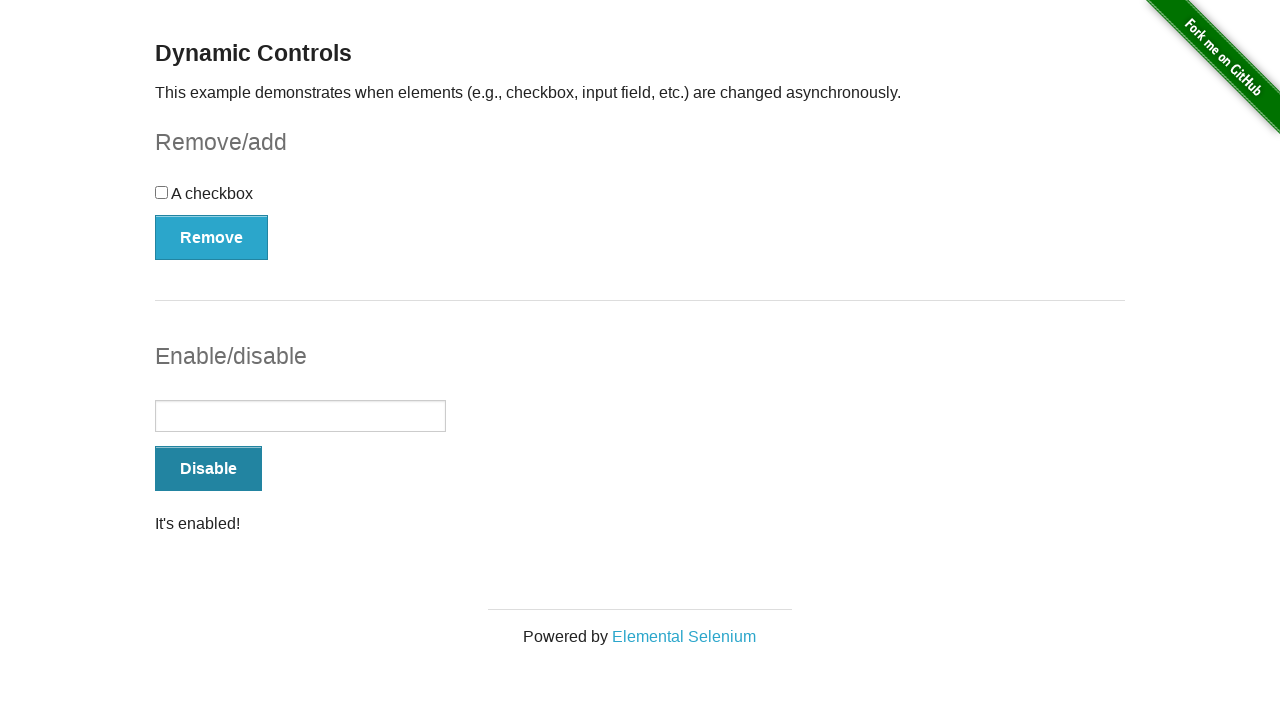

Typed 'Element is interactable' into the enabled input field on #input-example input
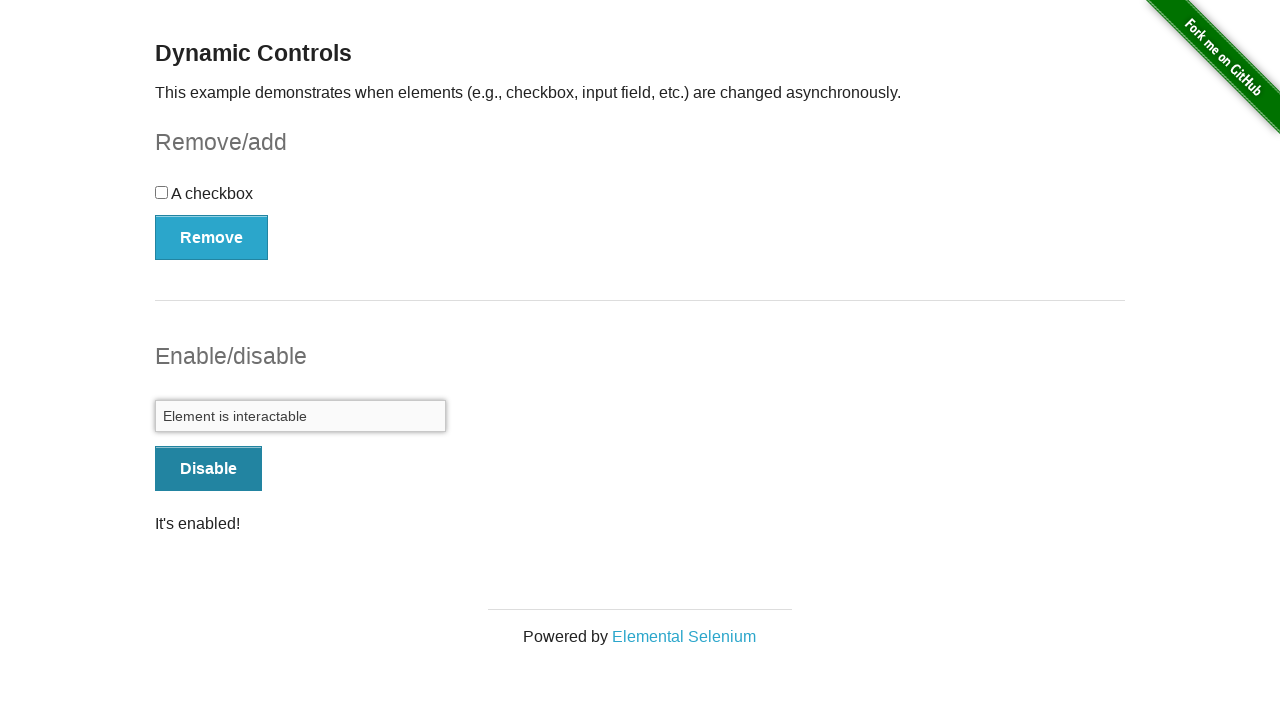

Verified 'It's enabled!' message appears
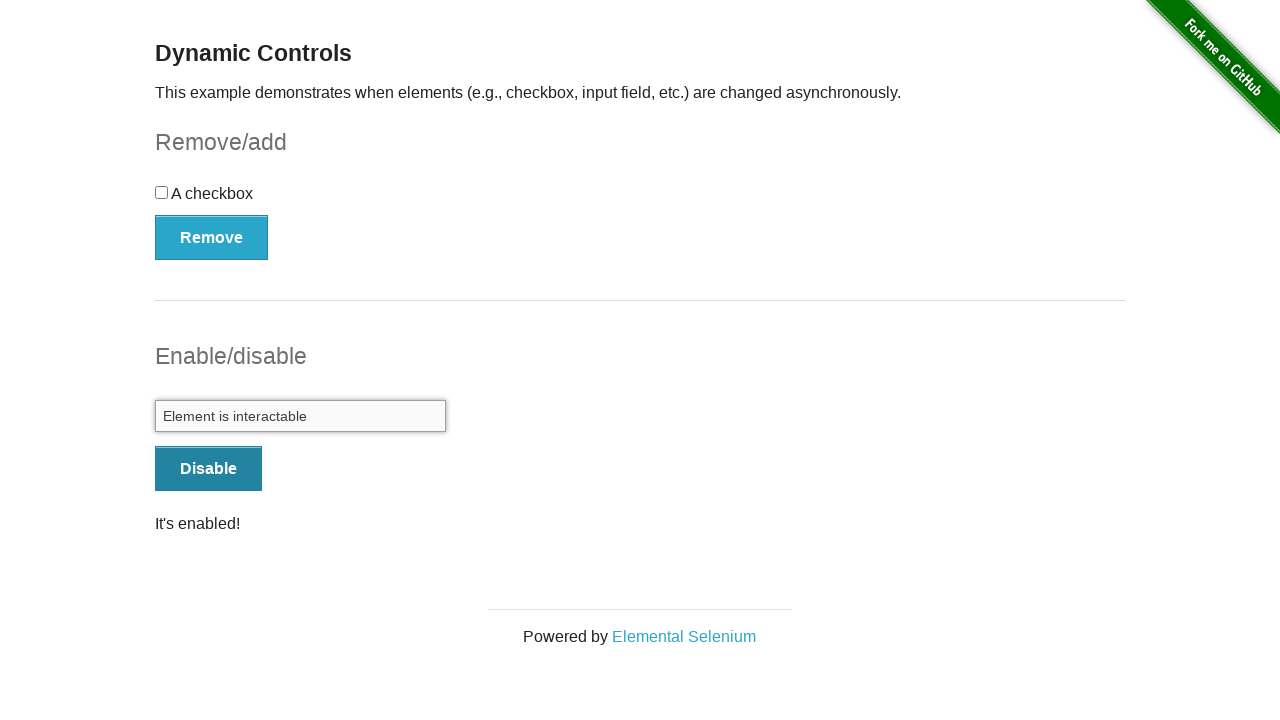

Clicked Disable button to make input field readonly at (208, 469) on #input-example button
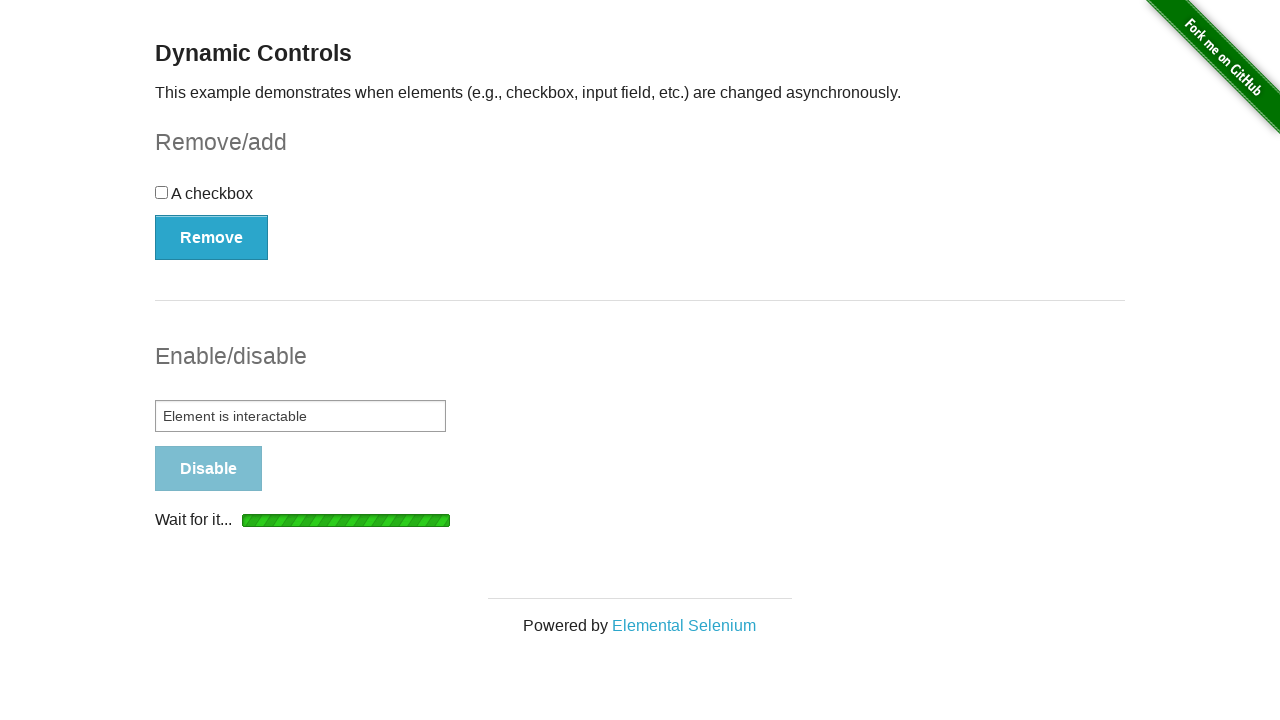

Input field is now disabled
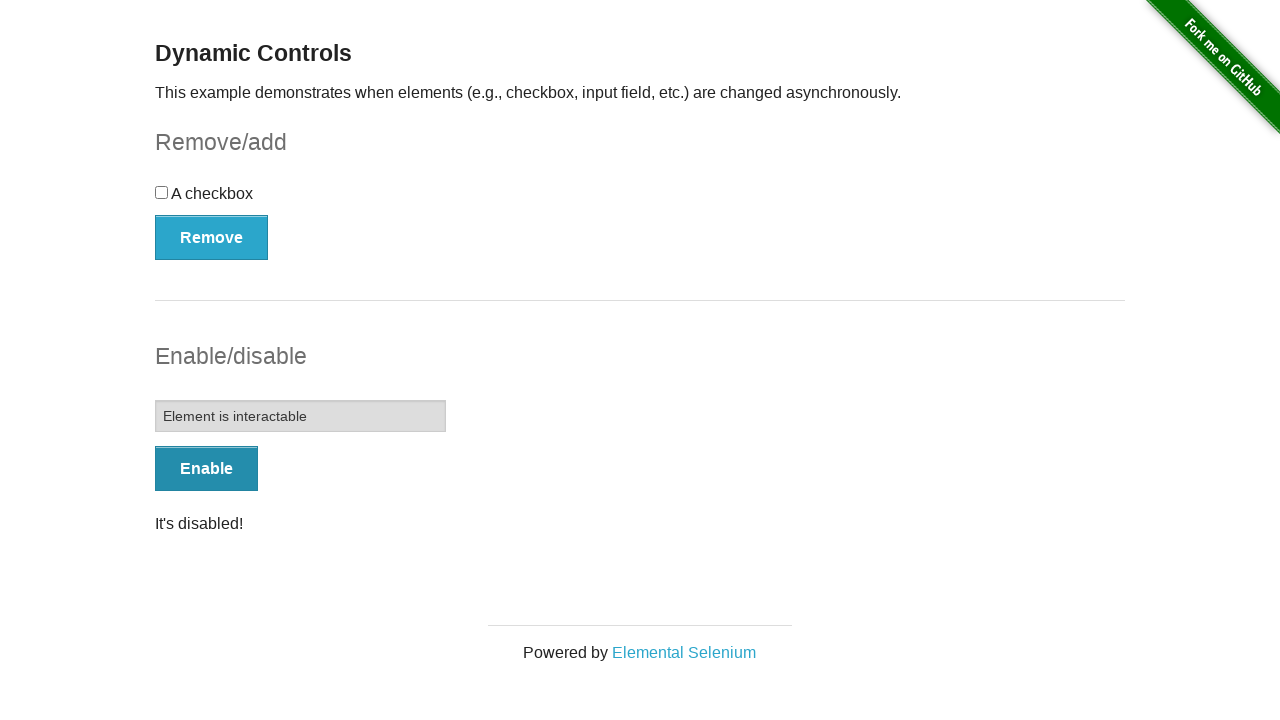

Verified 'It's disabled!' message appears
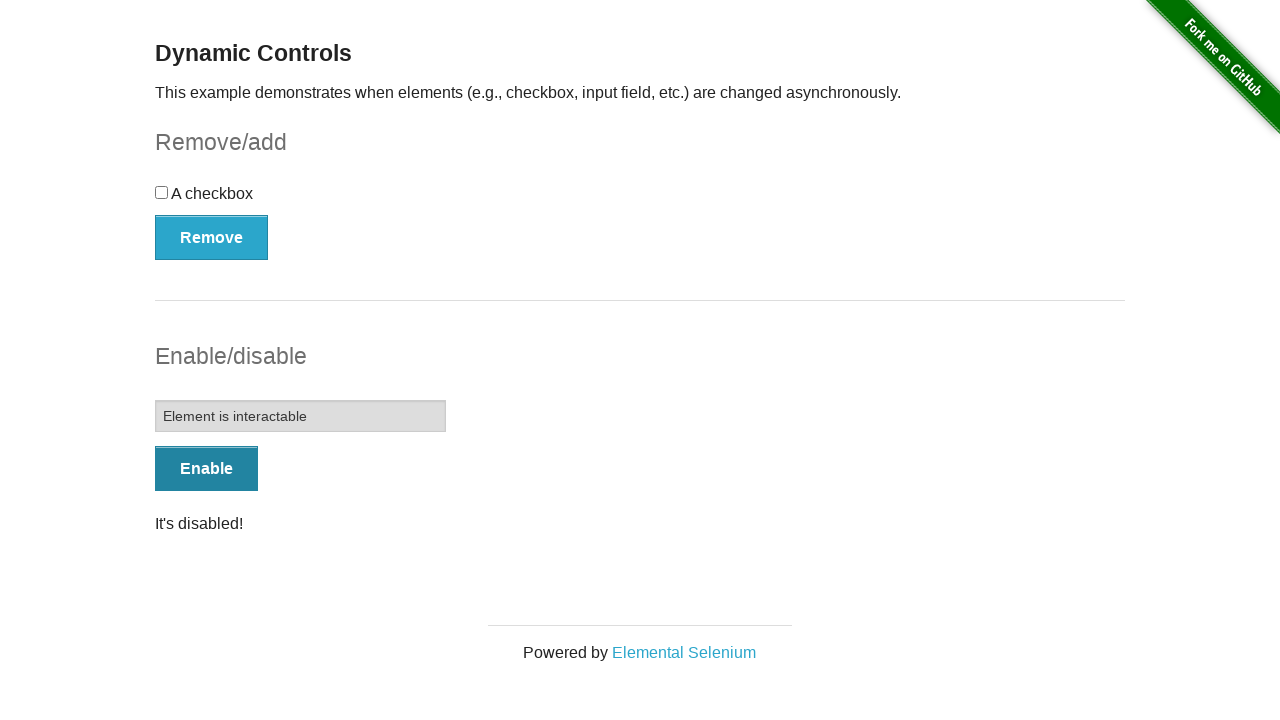

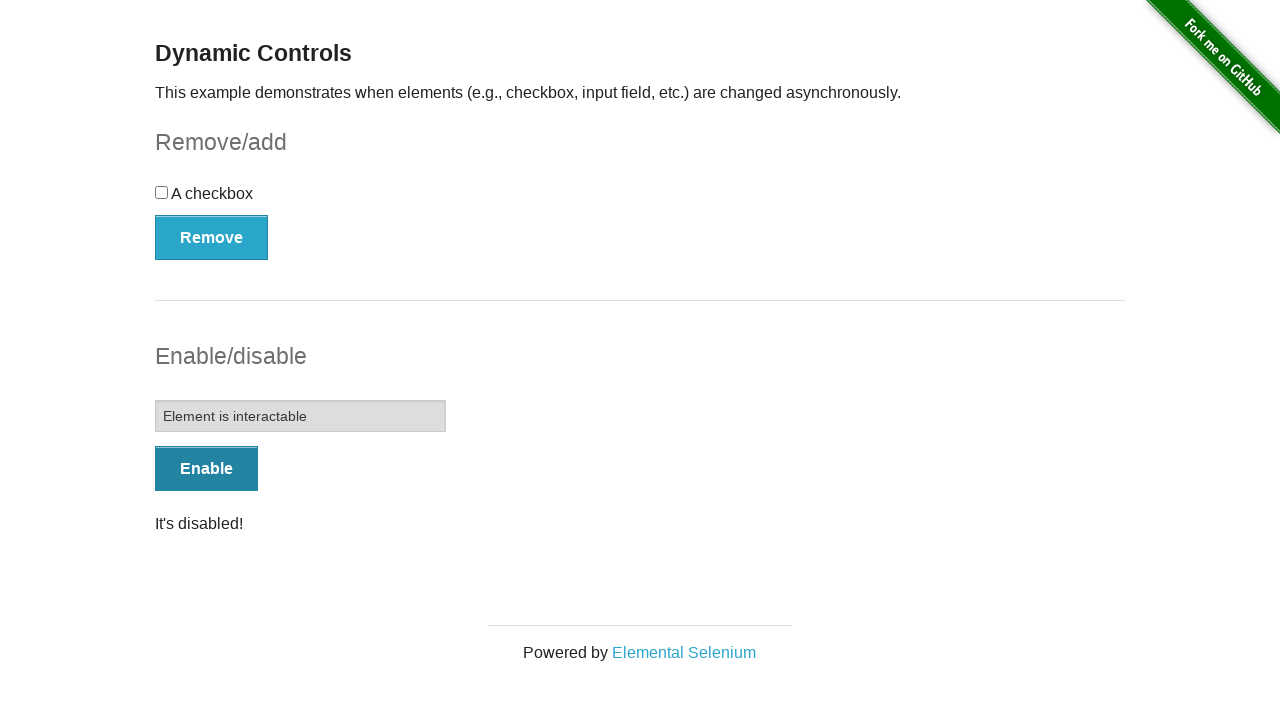